Tests dynamic properties by navigating to that section and clicking buttons that appear or become enabled after a delay

Starting URL: https://demoqa.com/

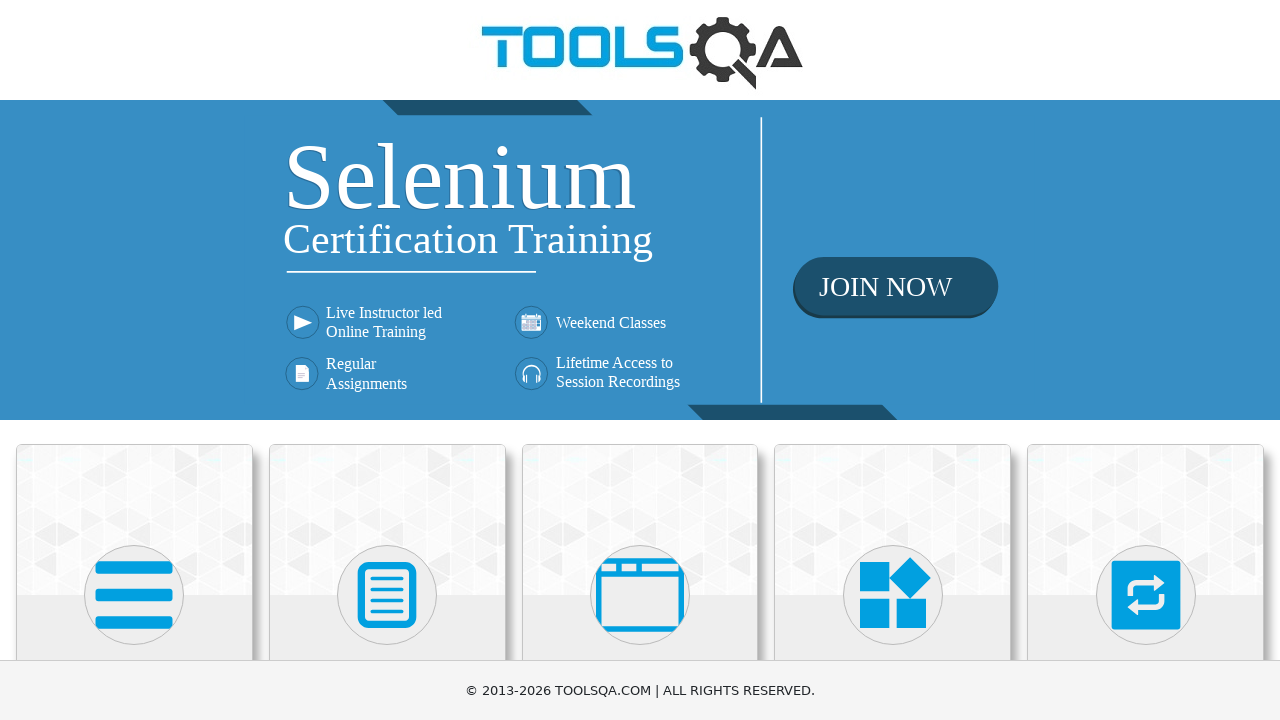

Scrolled down the page by 200 pixels
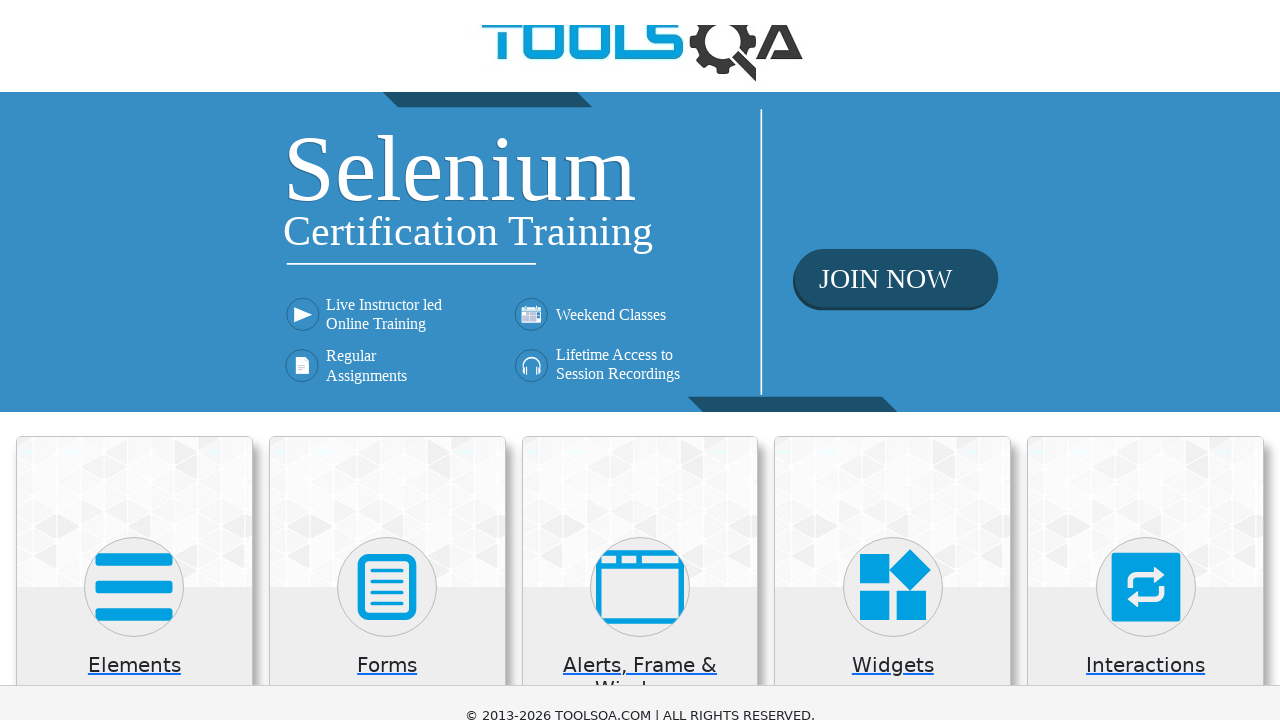

Clicked on Elements category card at (134, 444) on div.category-cards div >> nth=0
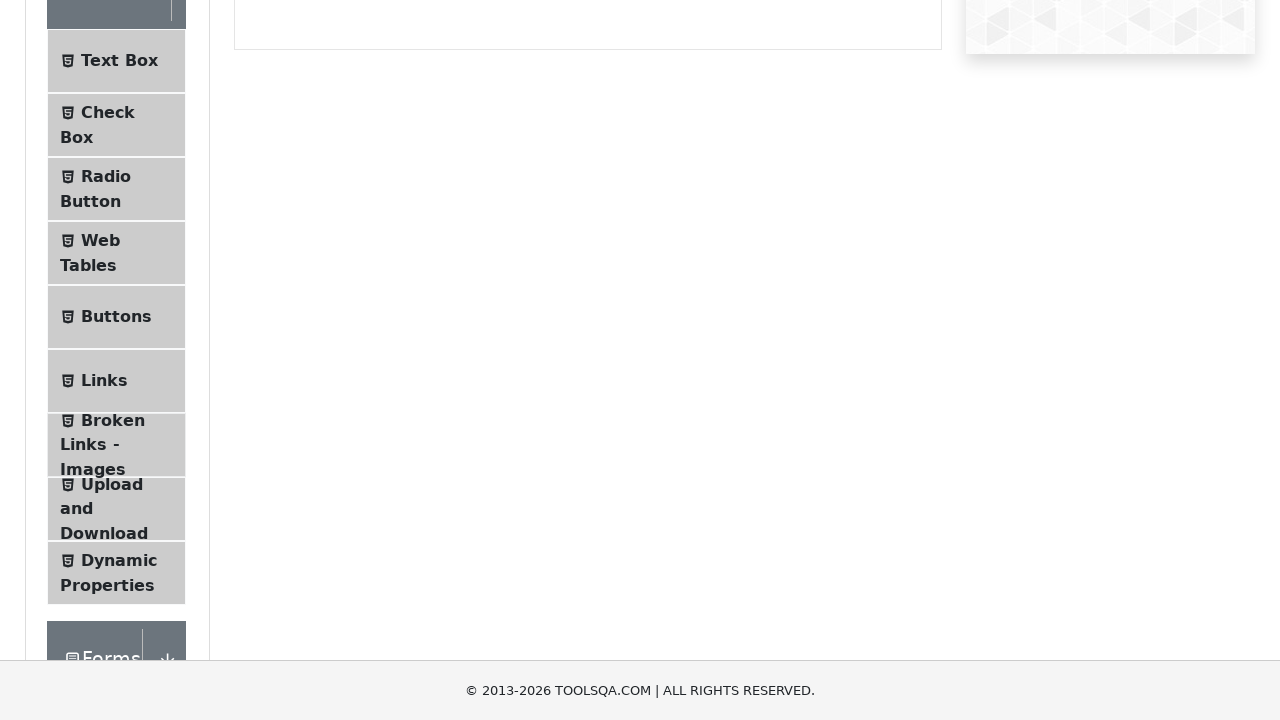

Clicked on Dynamic Properties menu item at (116, 573) on li#item-8
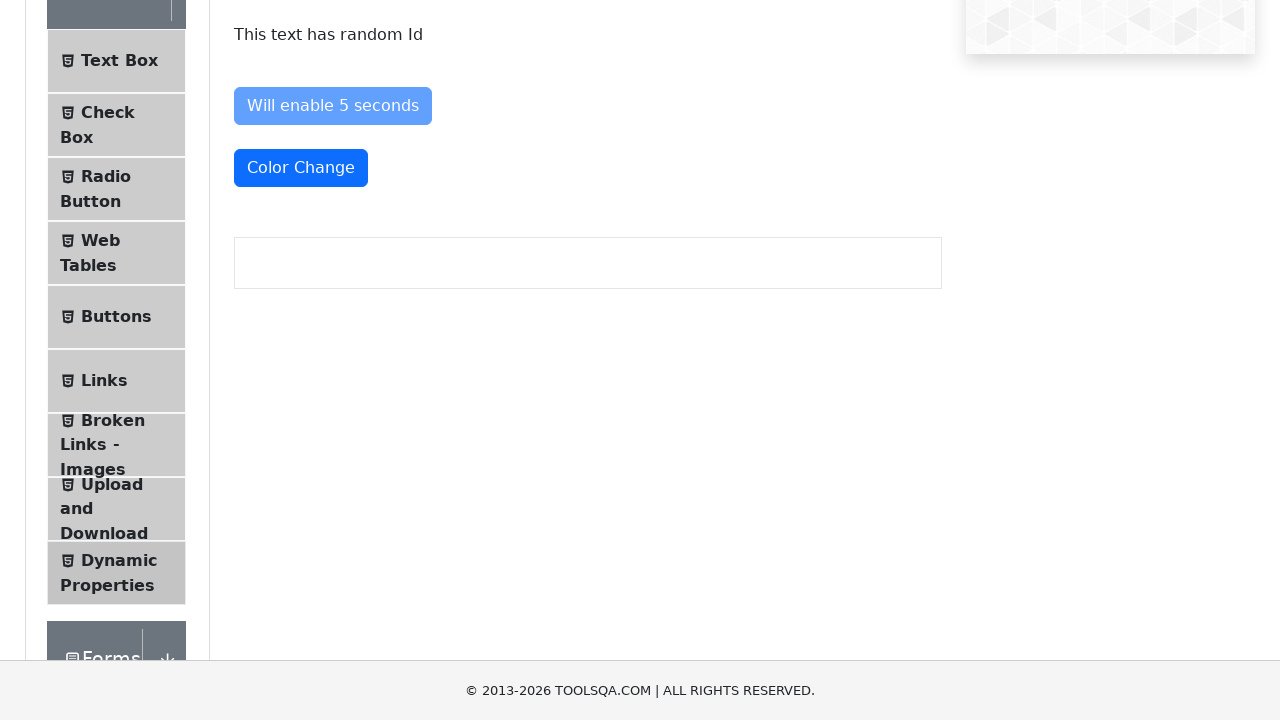

Waited for enable button to become visible
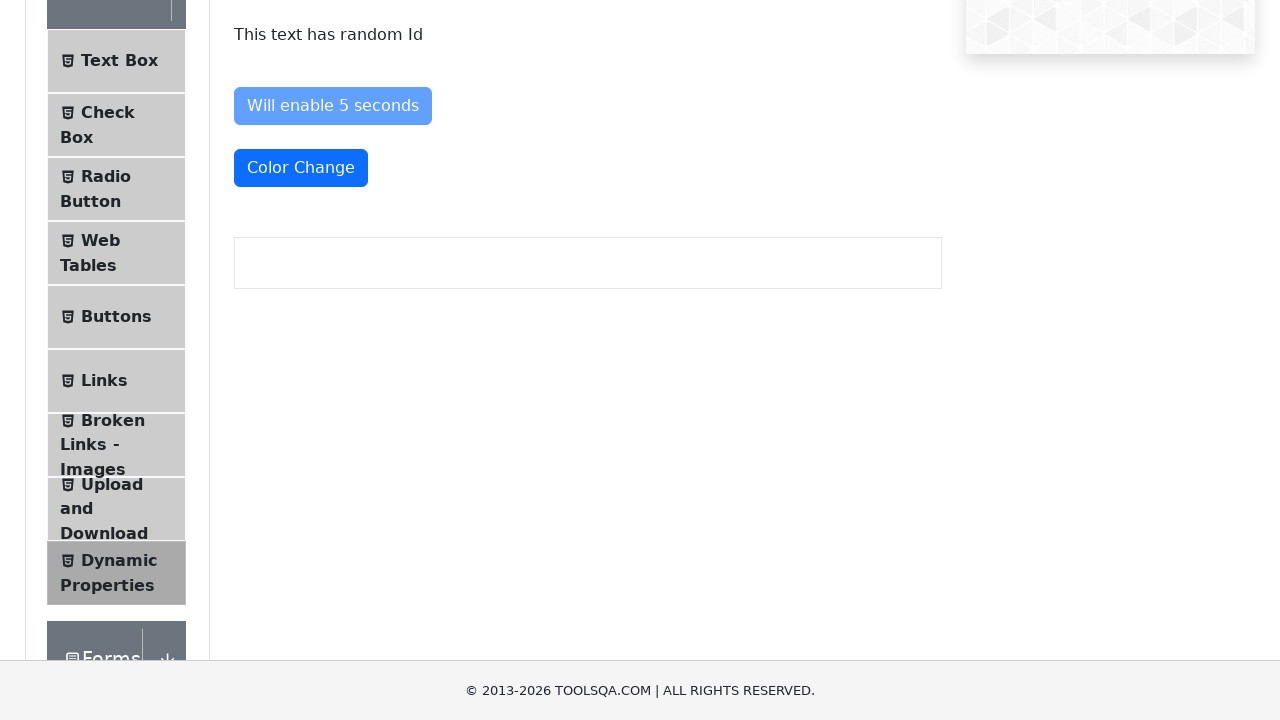

Clicked the color change button at (301, 168) on #colorChange
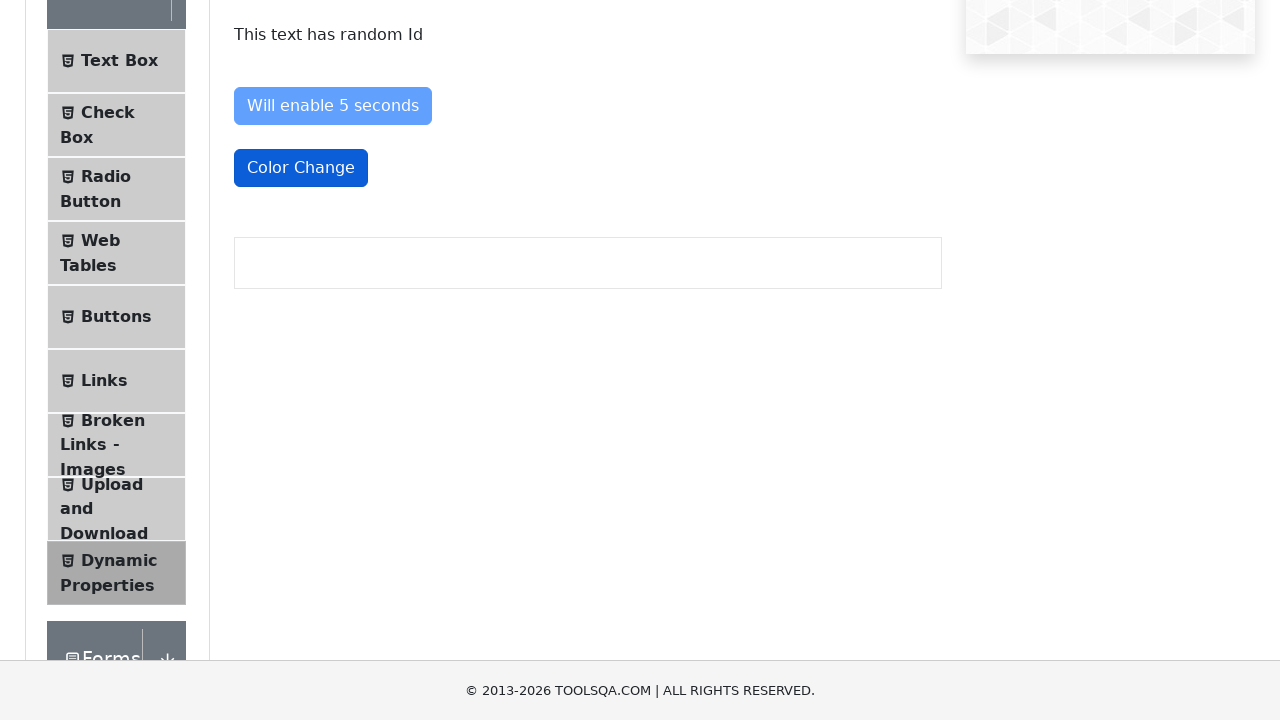

Waited for visible after button to appear
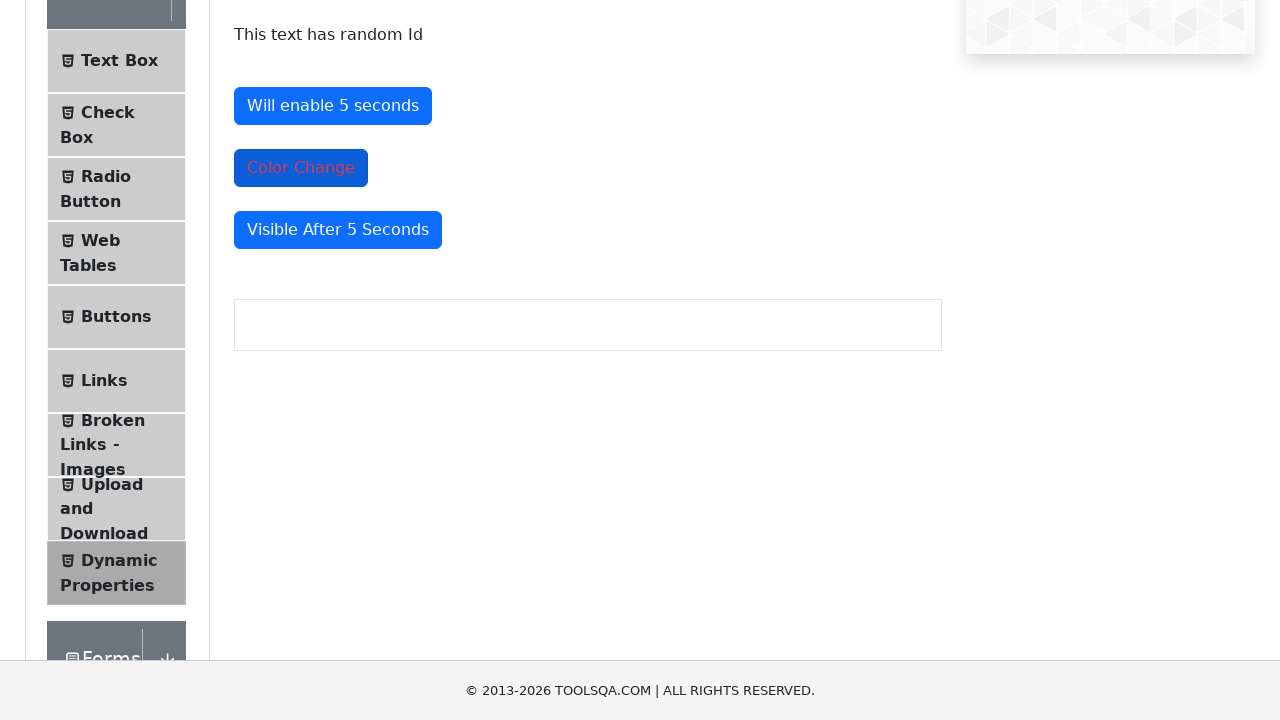

Clicked the visible after button at (338, 230) on #visibleAfter
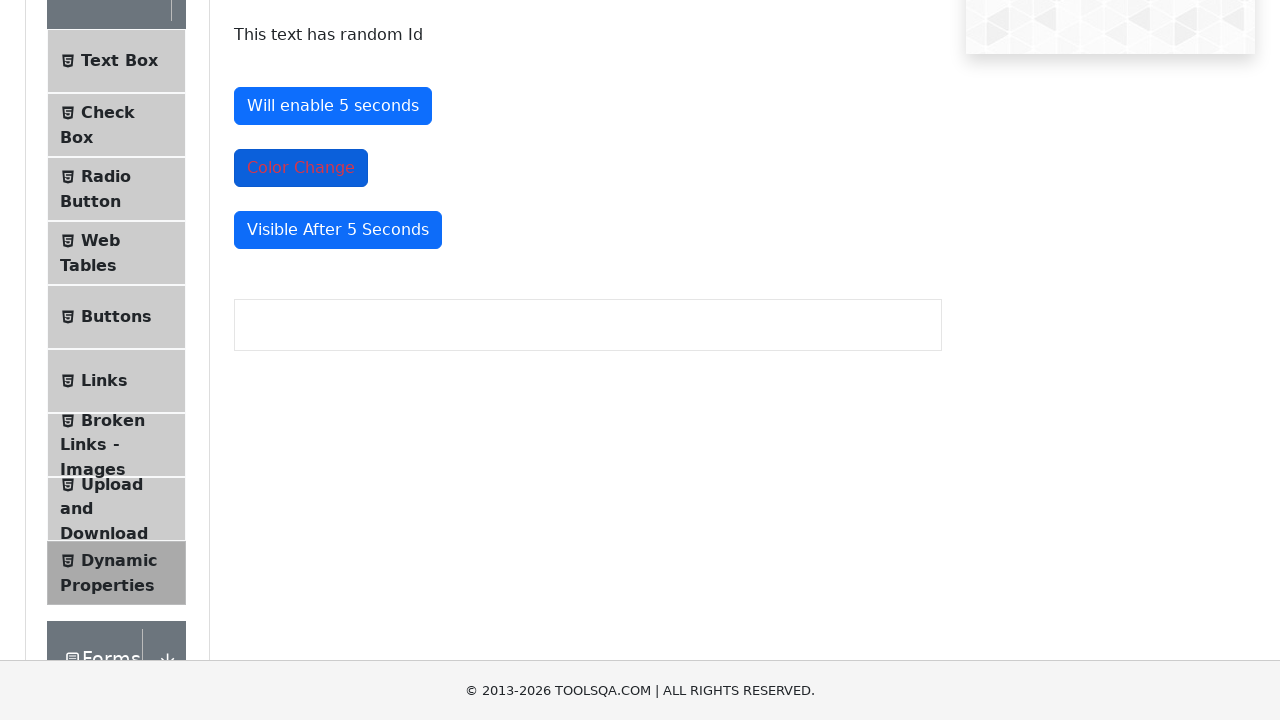

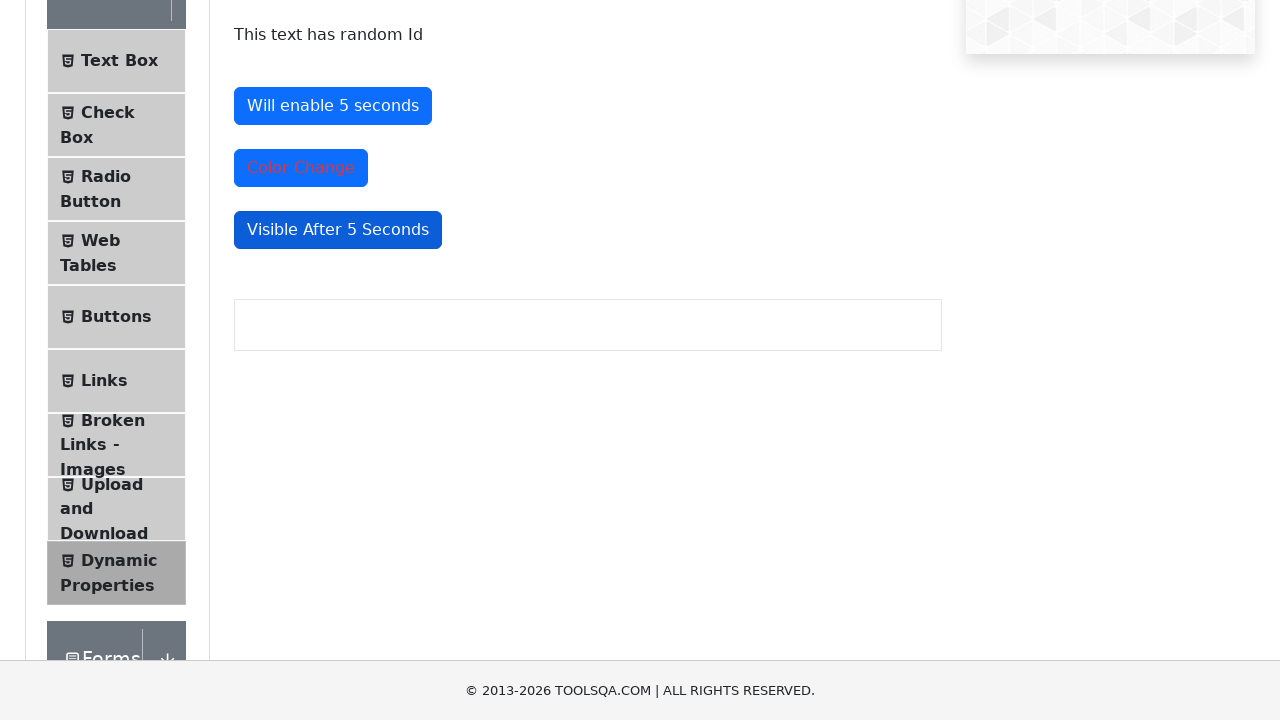